Tests dropdown menu functionality by selecting options using different methods: by index, by value attribute, and by visible text, then verifies the selections.

Starting URL: https://www.globalsqa.com/demo-site/select-dropdown-menu/

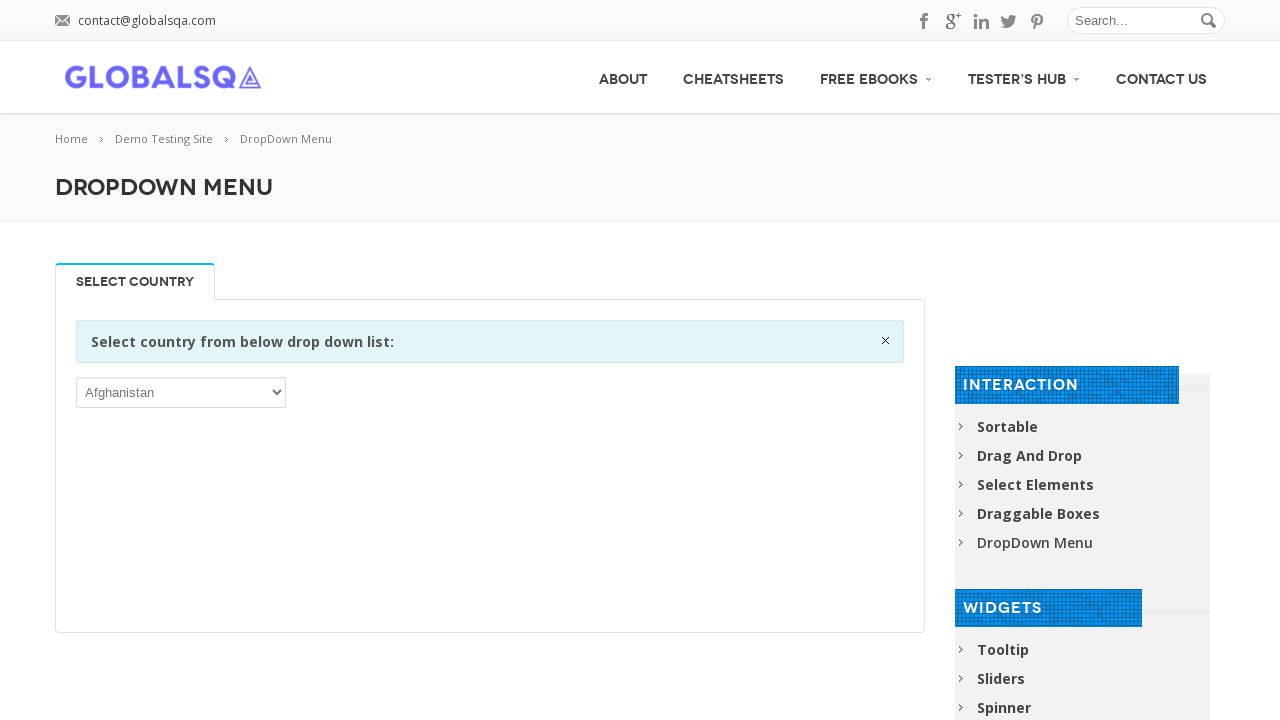

Waited for dropdown menu to be available
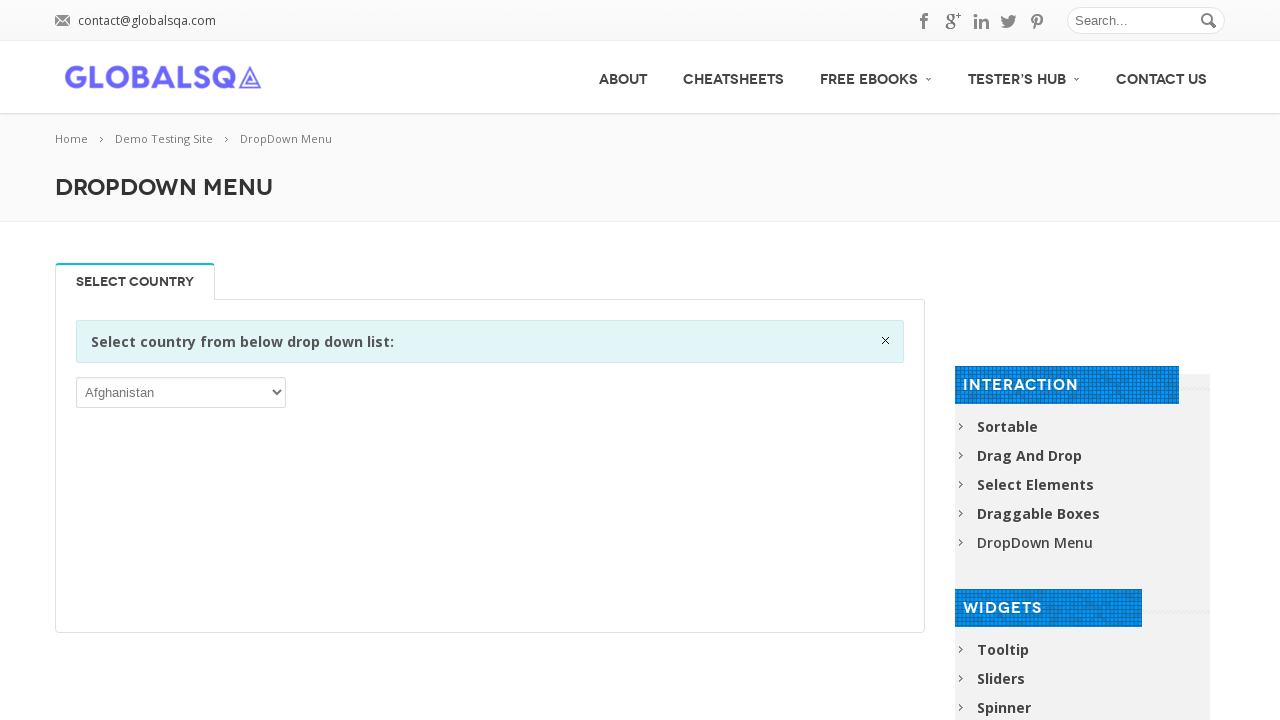

Selected dropdown option by index 2 on select
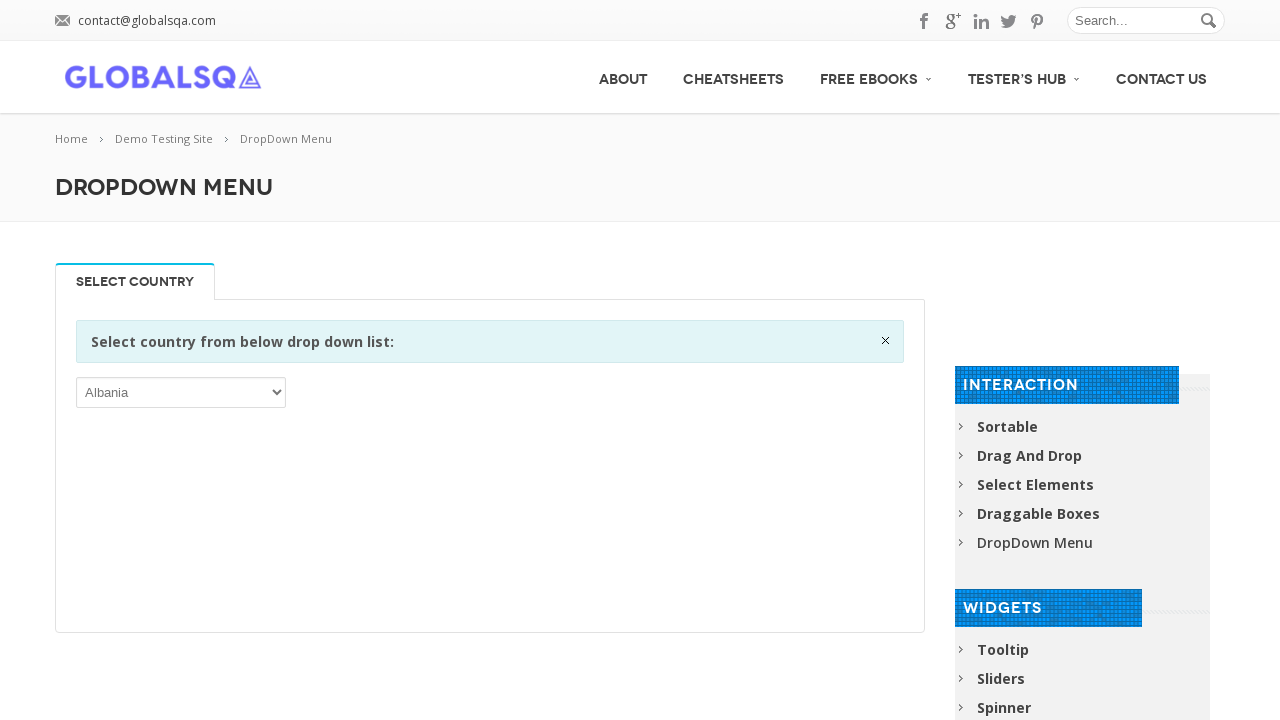

Selected dropdown option by value 'FRA' (France) on select
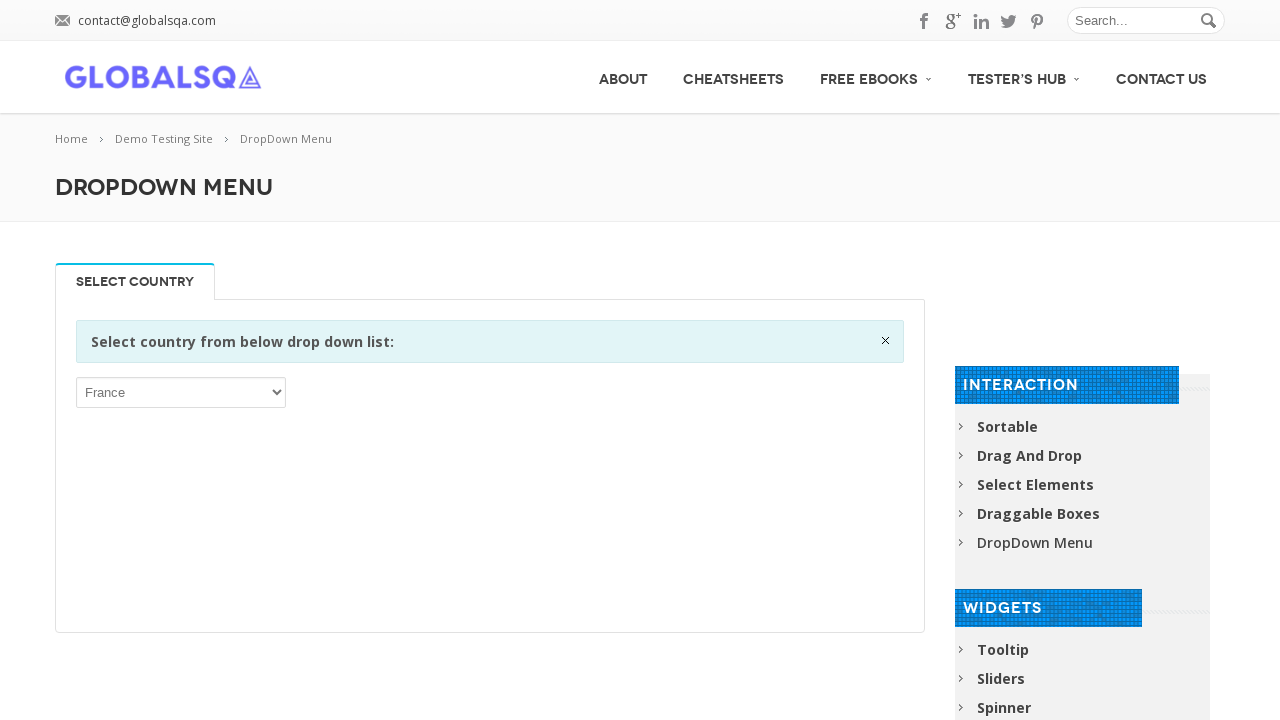

Selected dropdown option by visible text 'United States' on select
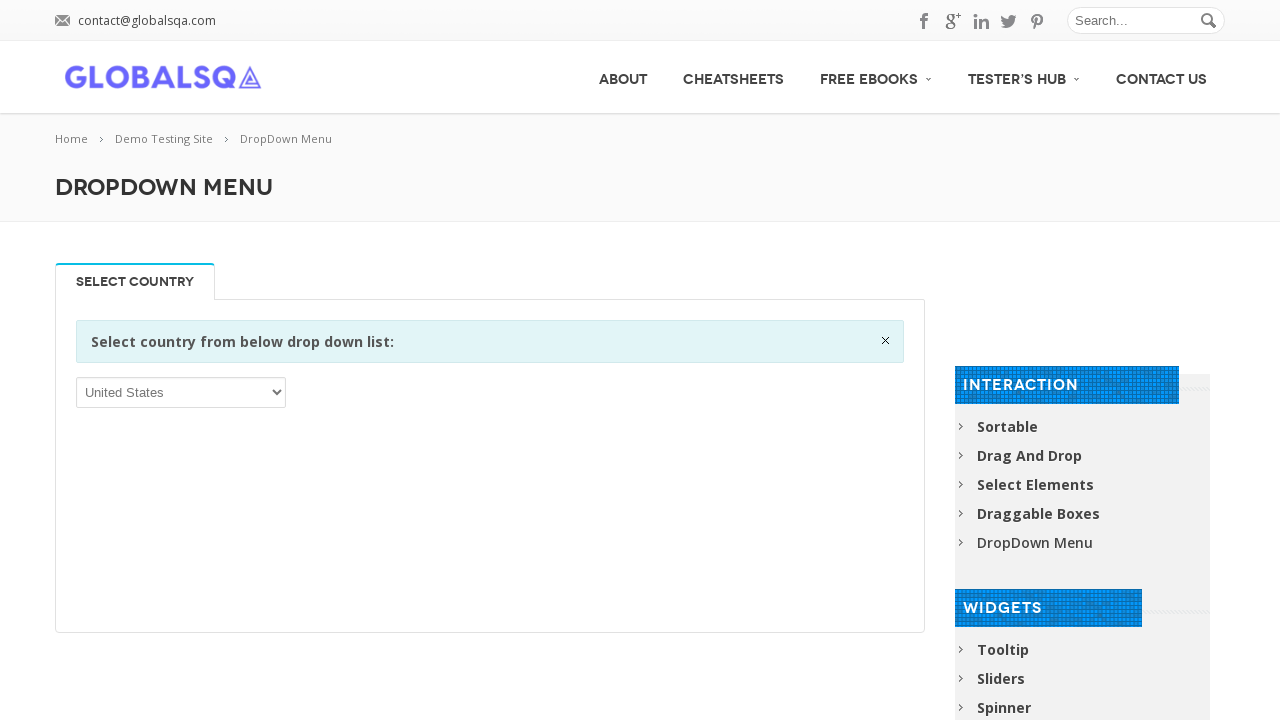

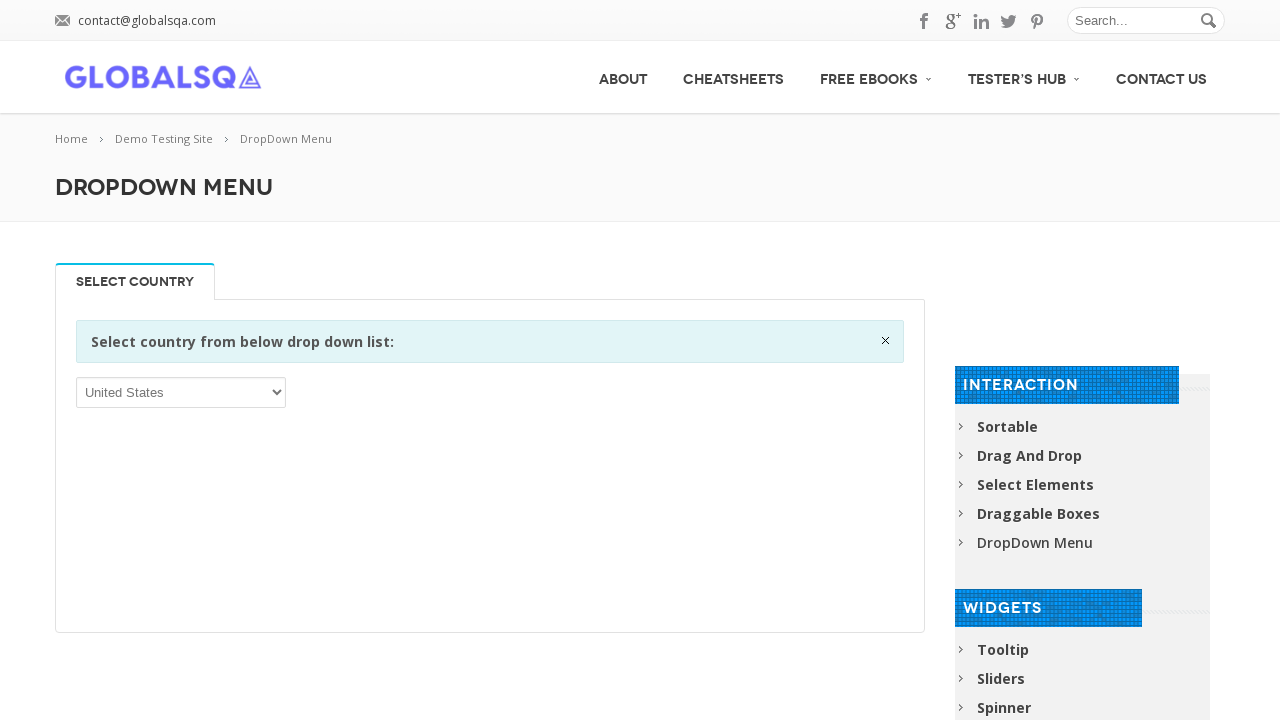